Tests multi-window handling by opening a new tab, extracting course name from the new tab, and filling it in a form field in the original window

Starting URL: http://rahulshettyacademy.com/angularpractice/

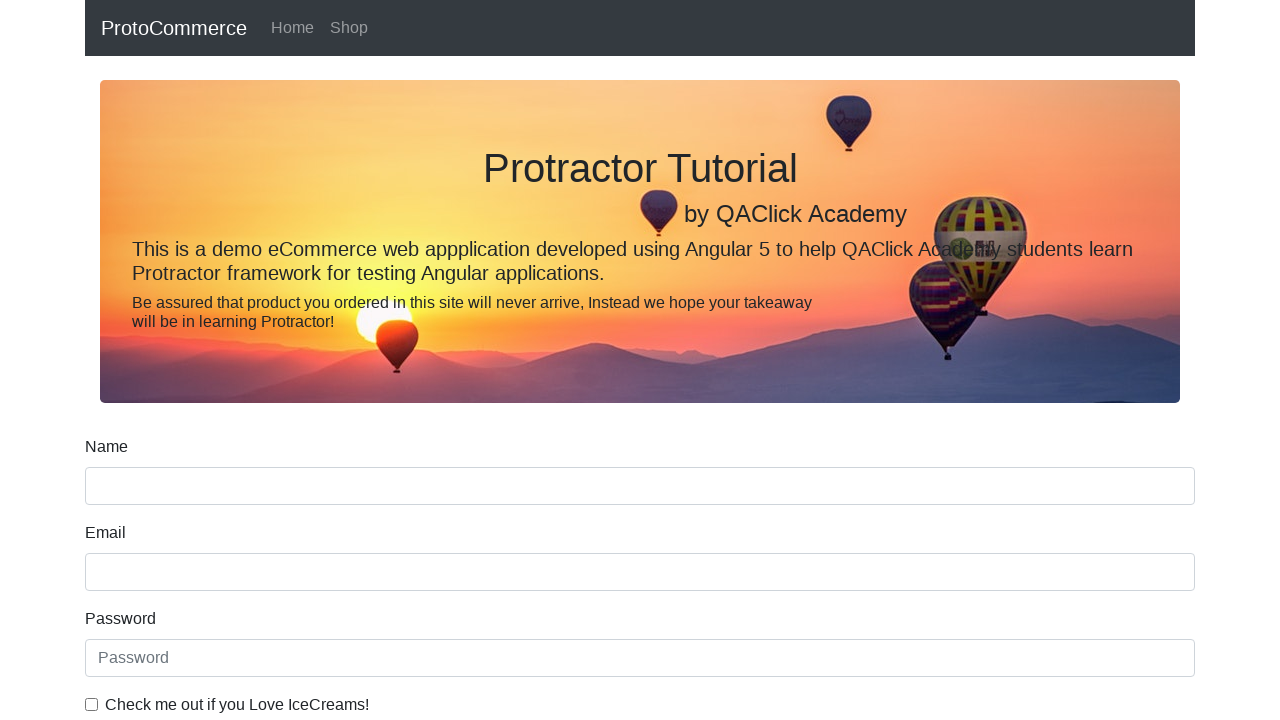

Stored original page context
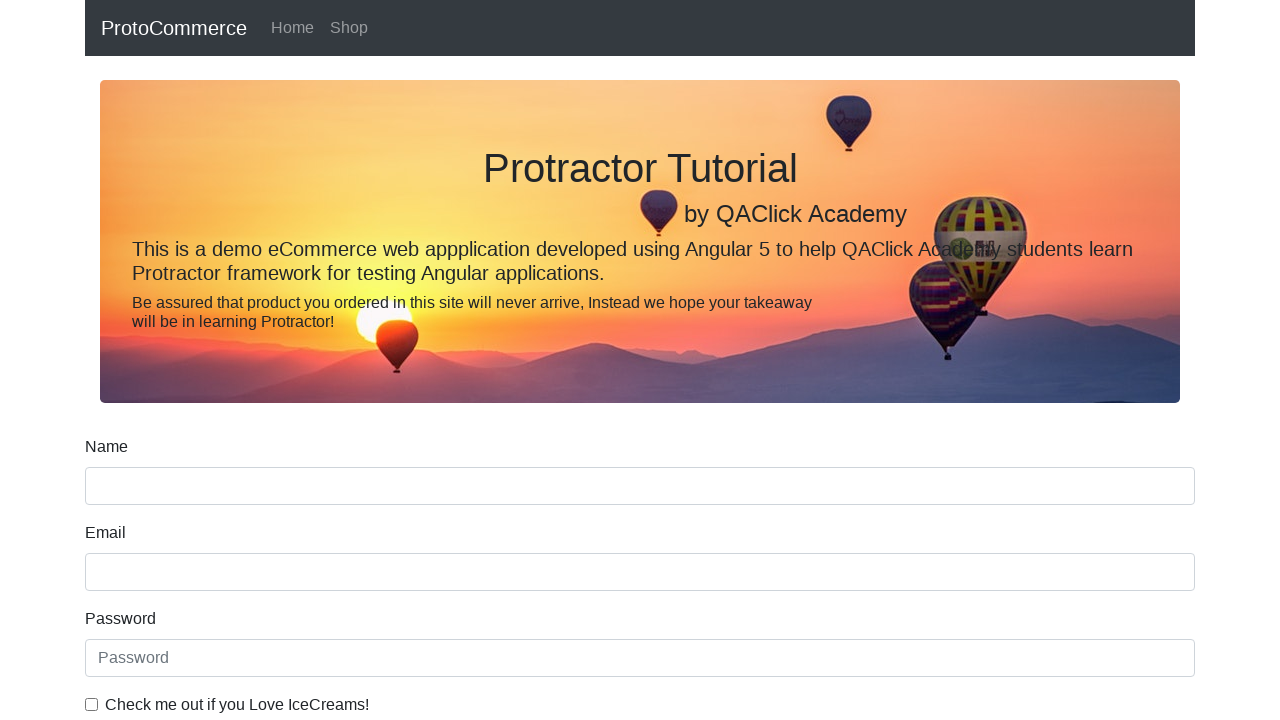

Opened a new tab
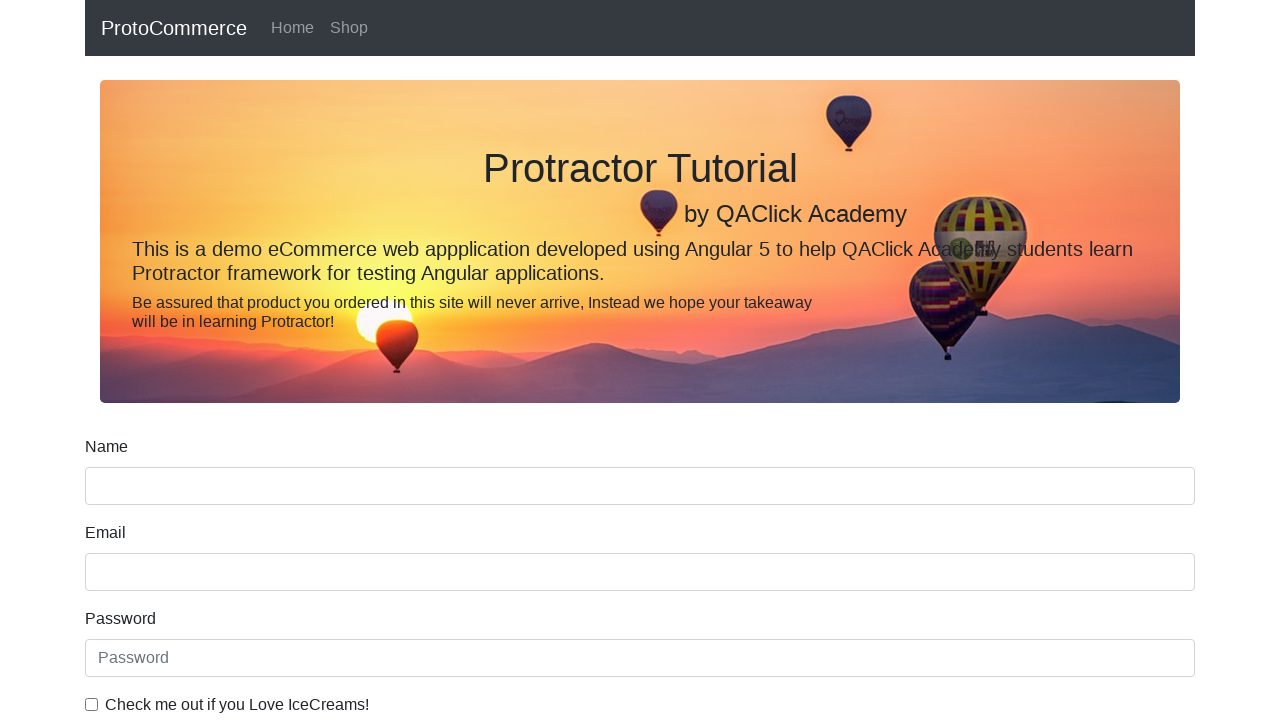

Navigated to http://rahulshettyacademy.com/ in new tab
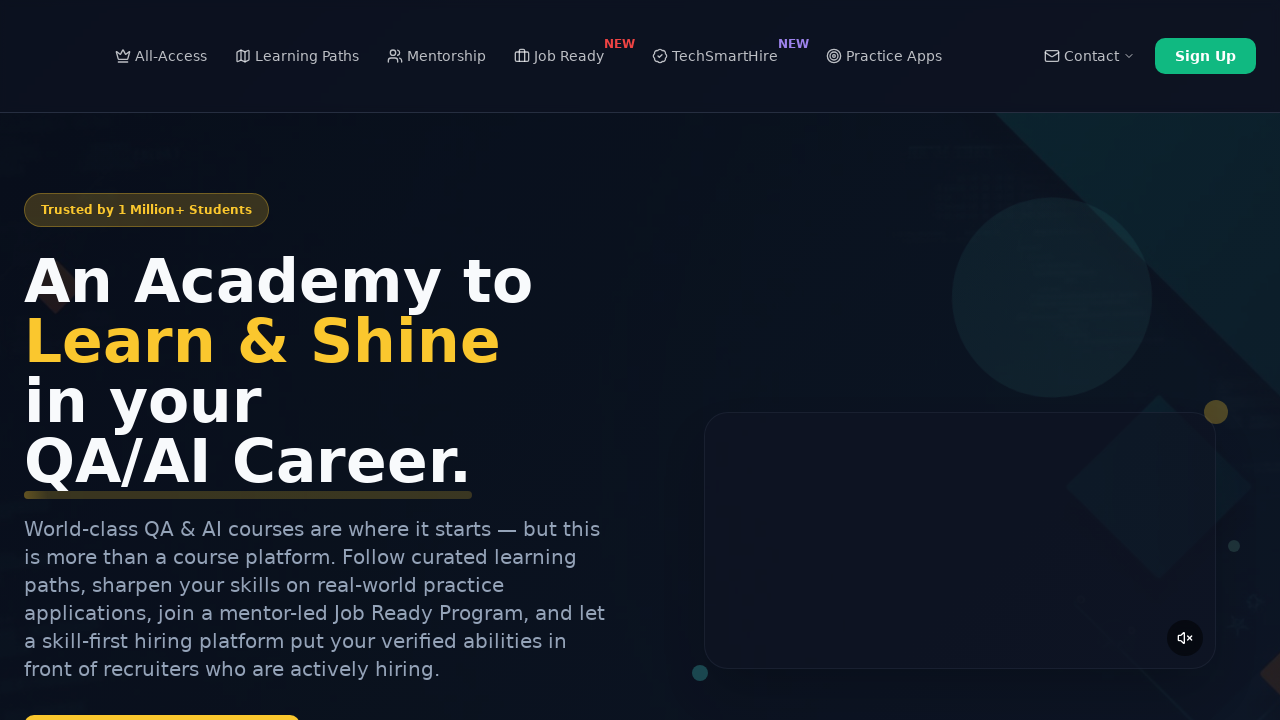

Located course links in new tab
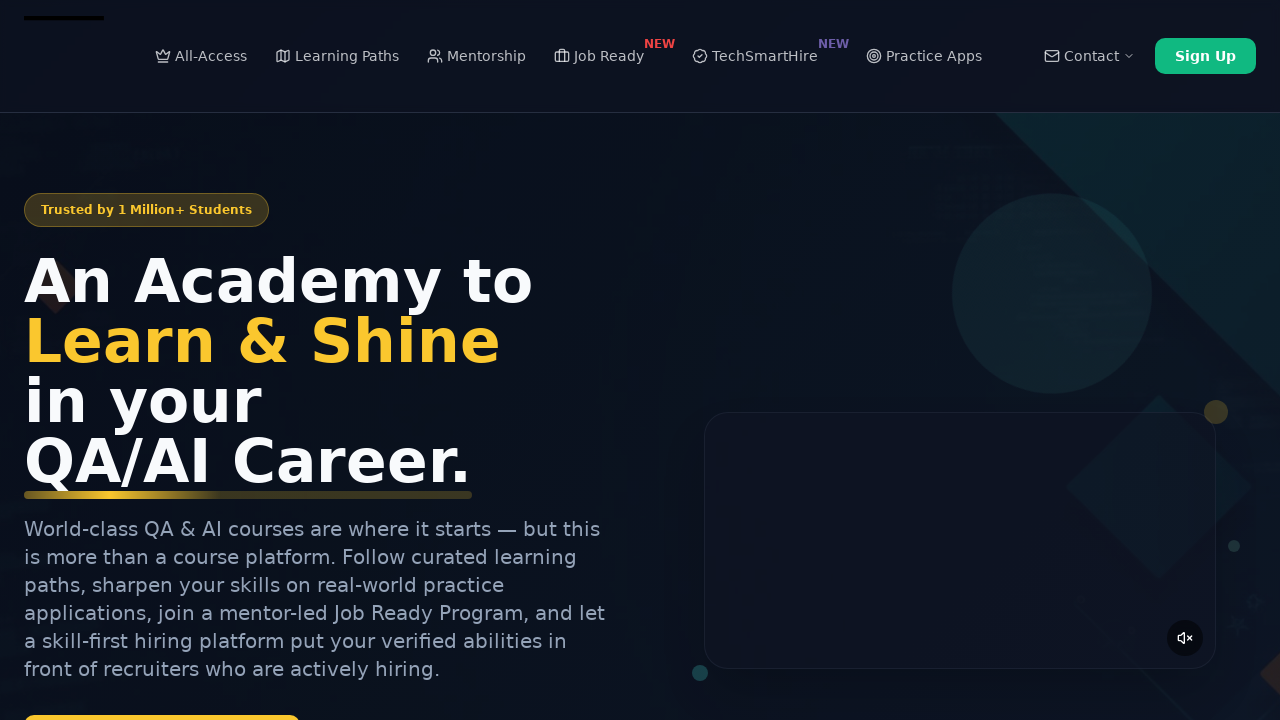

Extracted second course name: Playwright Testing
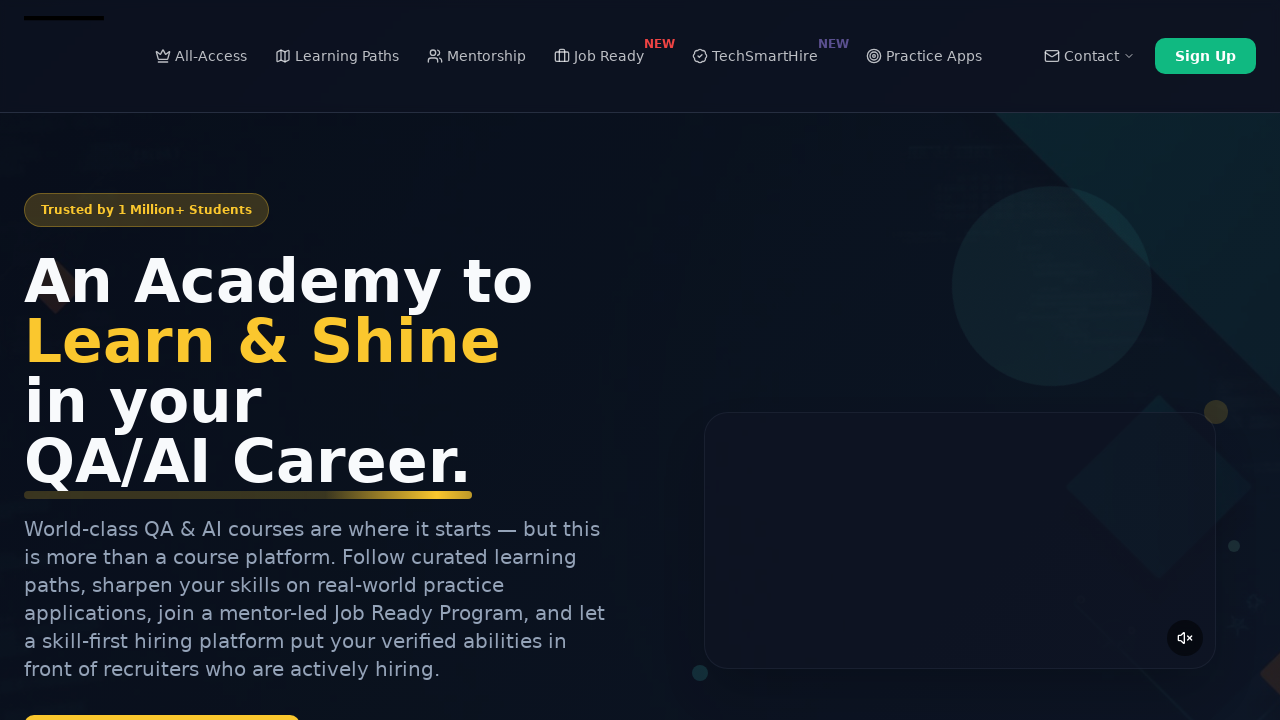

Closed the new tab
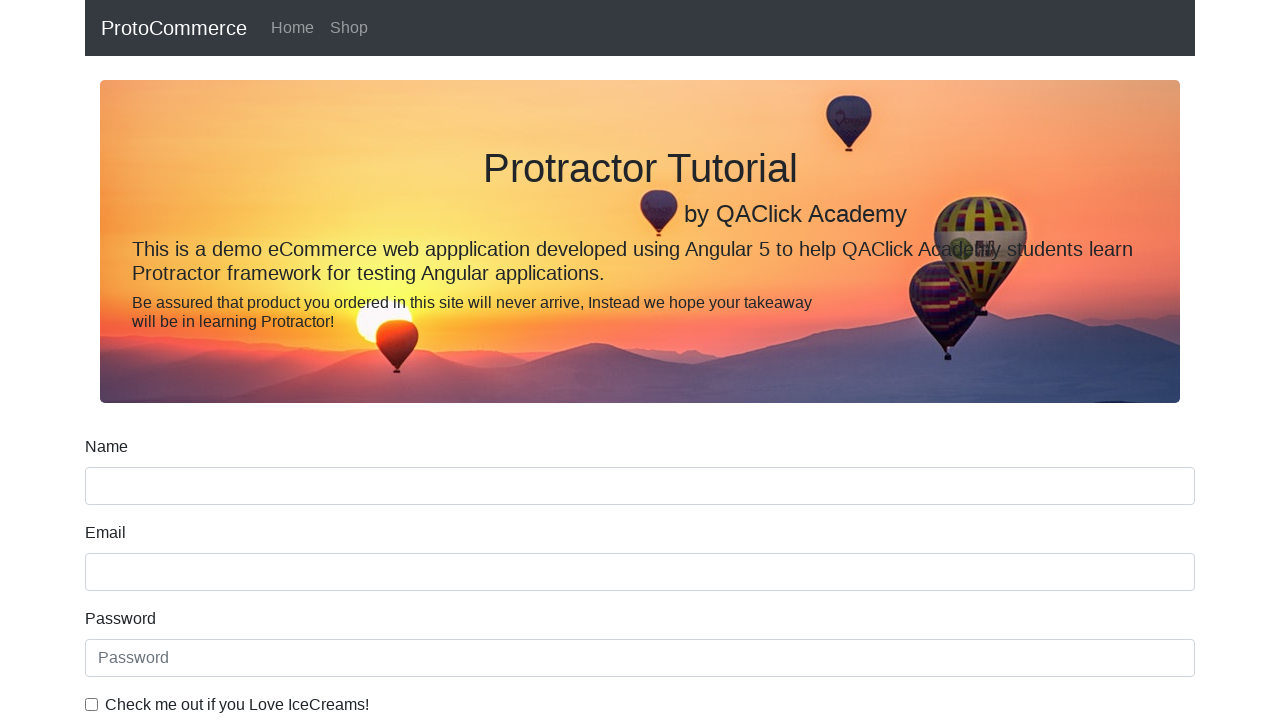

Filled name field with course name: Playwright Testing on div[class='form-group'] input[name='name']
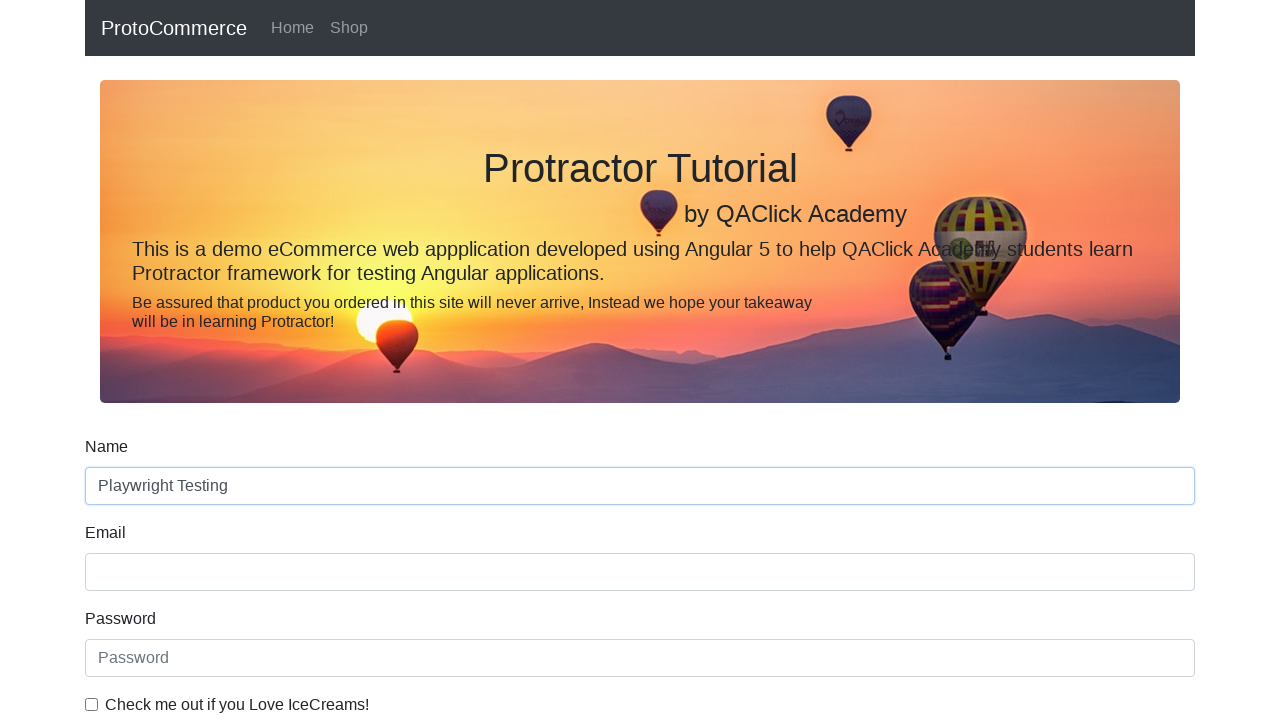

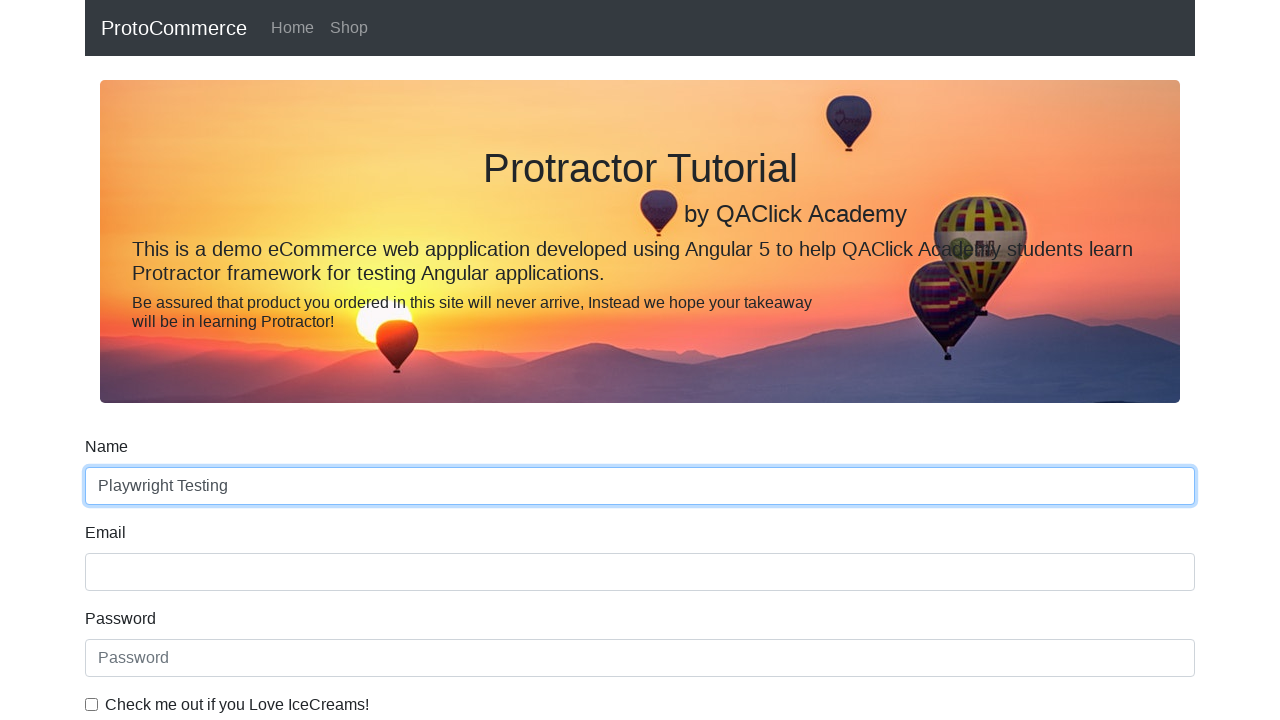